Tests slider interaction by clicking and dragging the range input slider left and right using mouse drag actions.

Starting URL: https://demoqa.com/slider

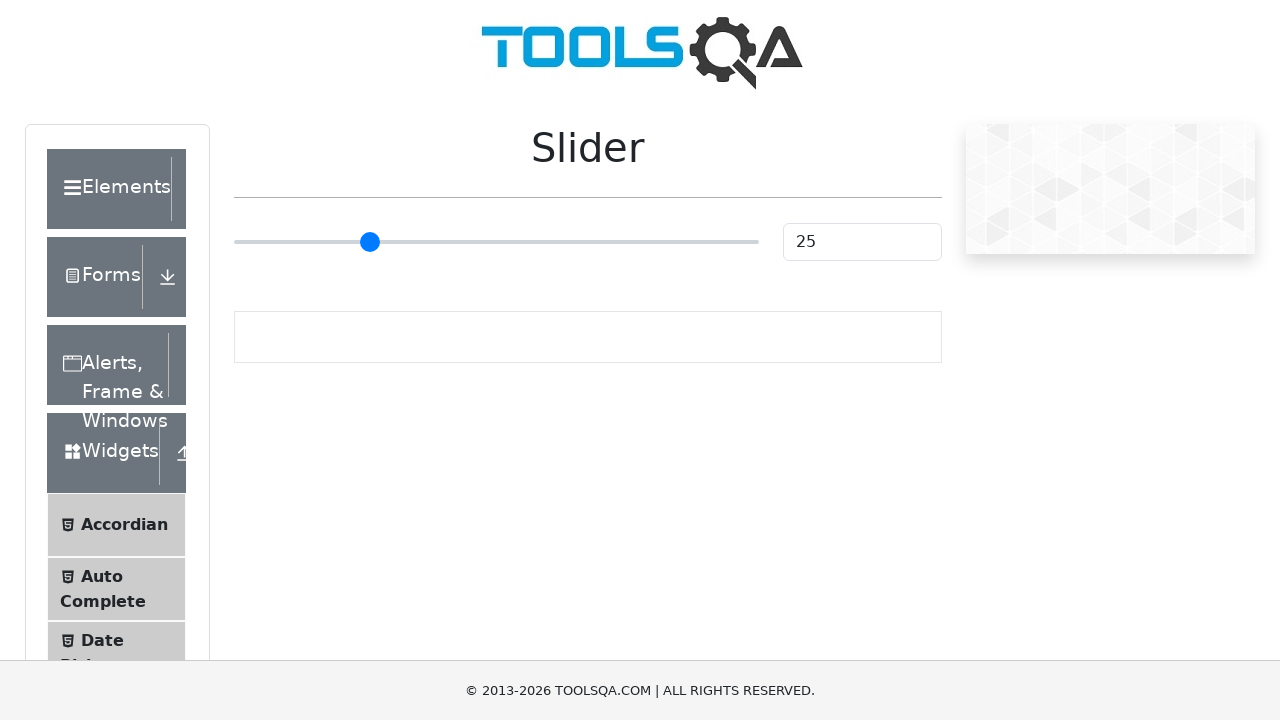

Range slider element located and ready
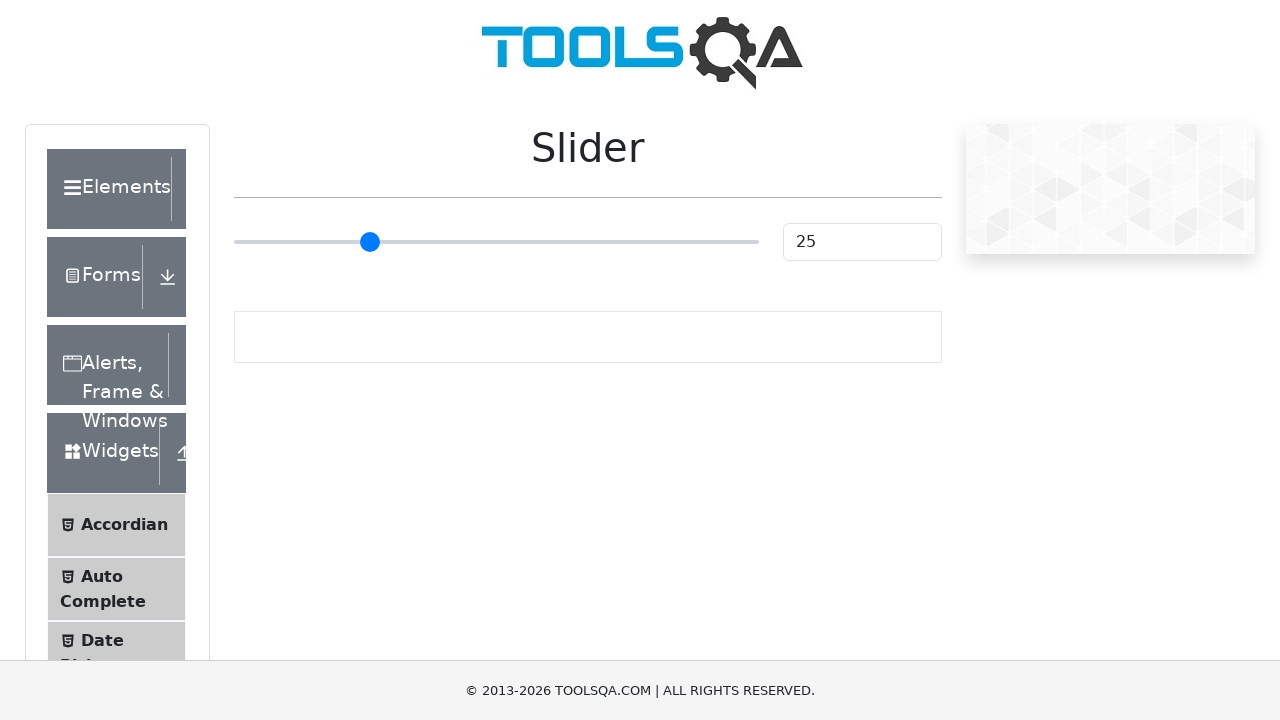

Retrieved bounding box coordinates of slider
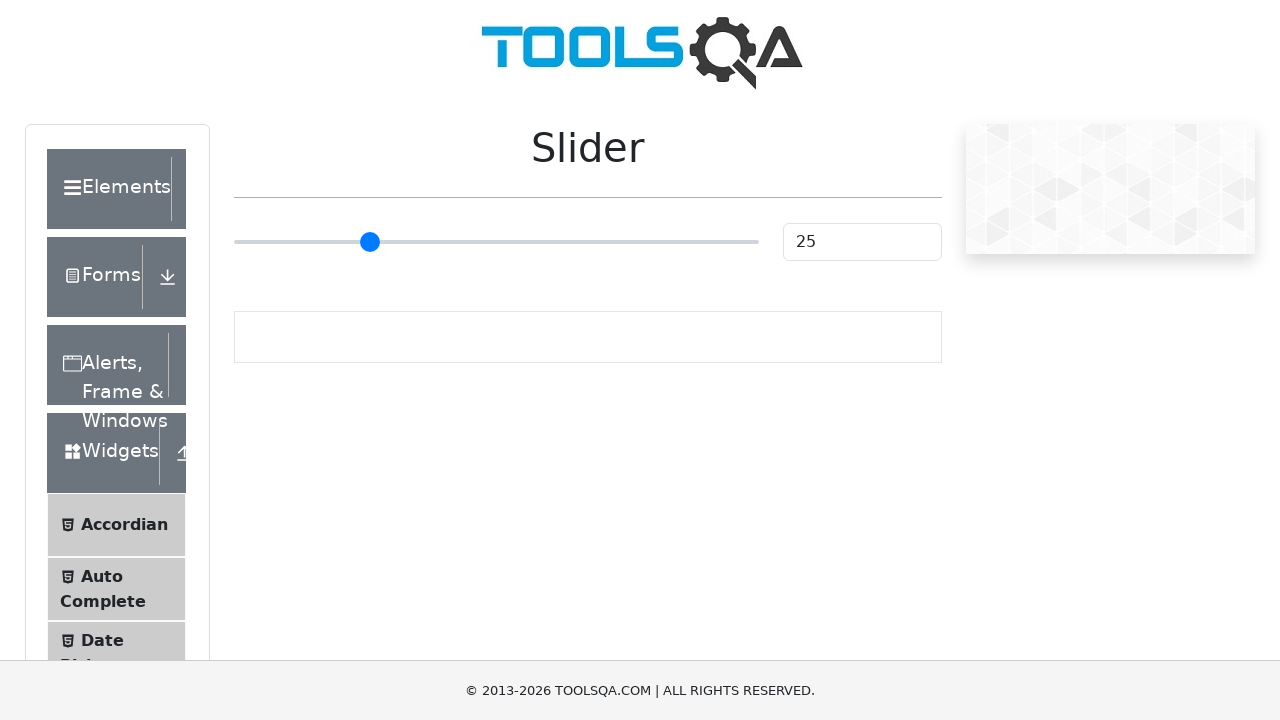

Moved mouse to center of slider at (496, 242)
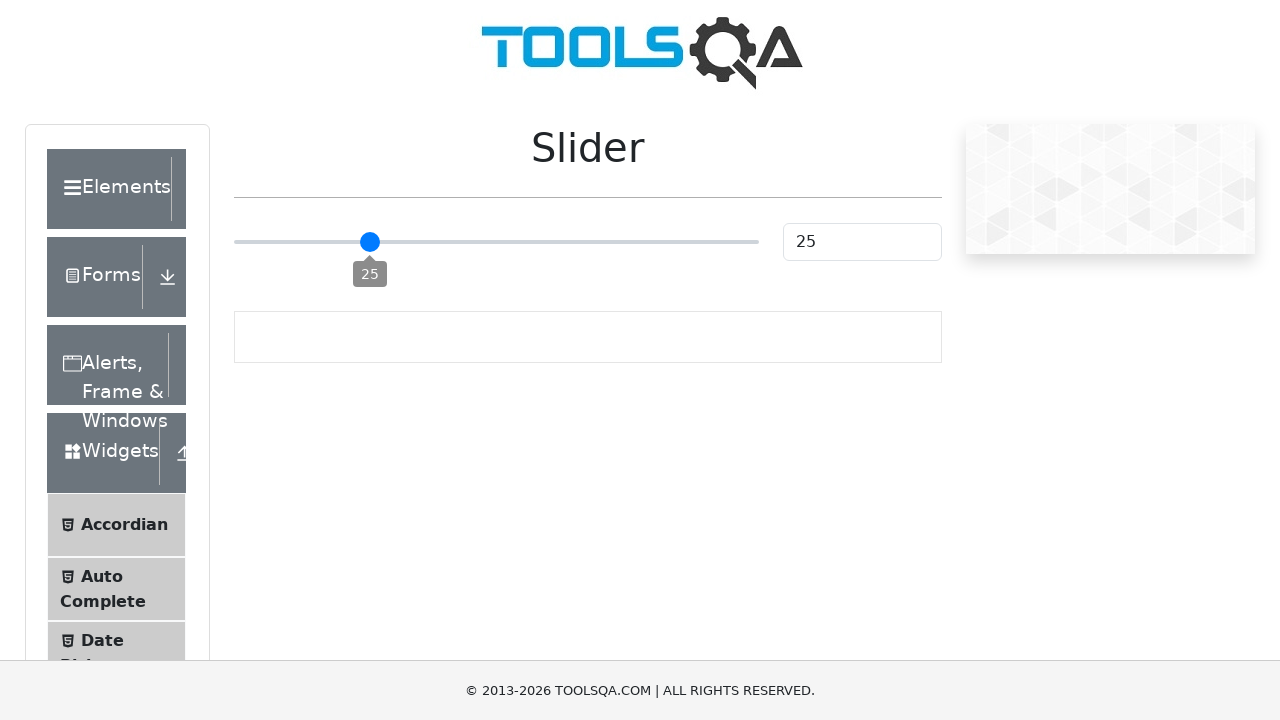

Pressed down mouse button on slider at (496, 242)
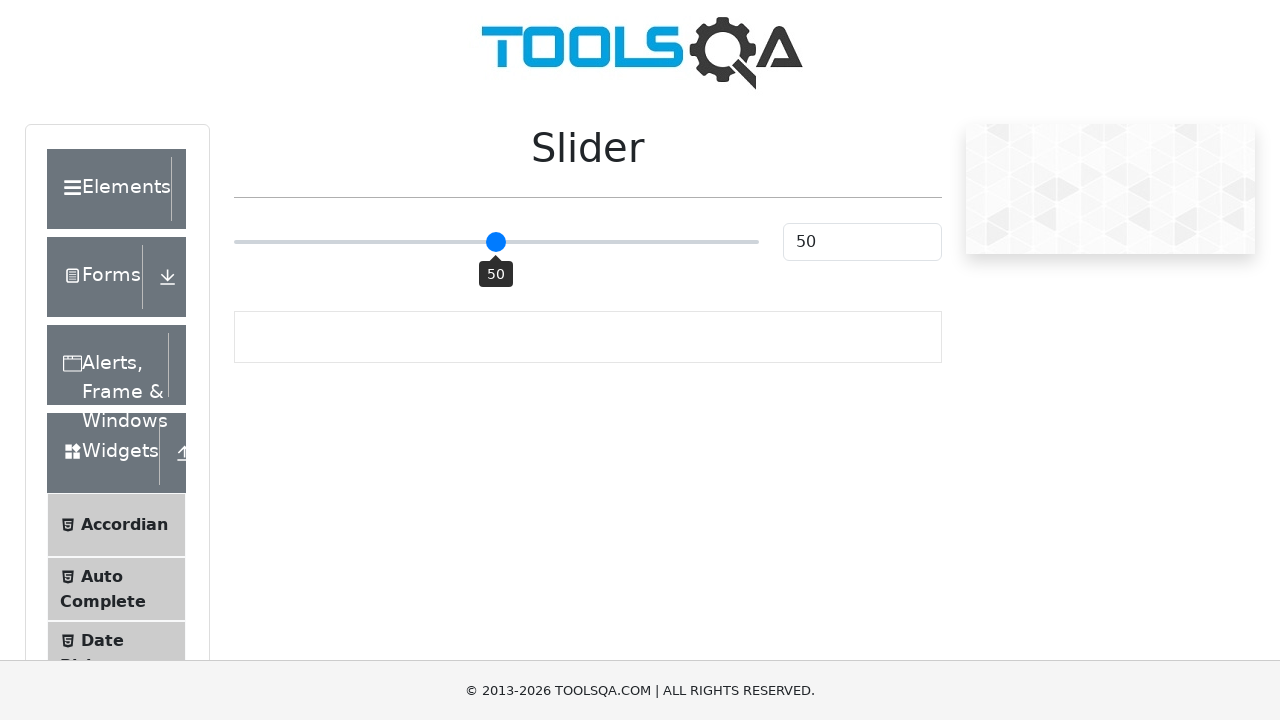

Dragged slider 20 pixels to the right at (516, 242)
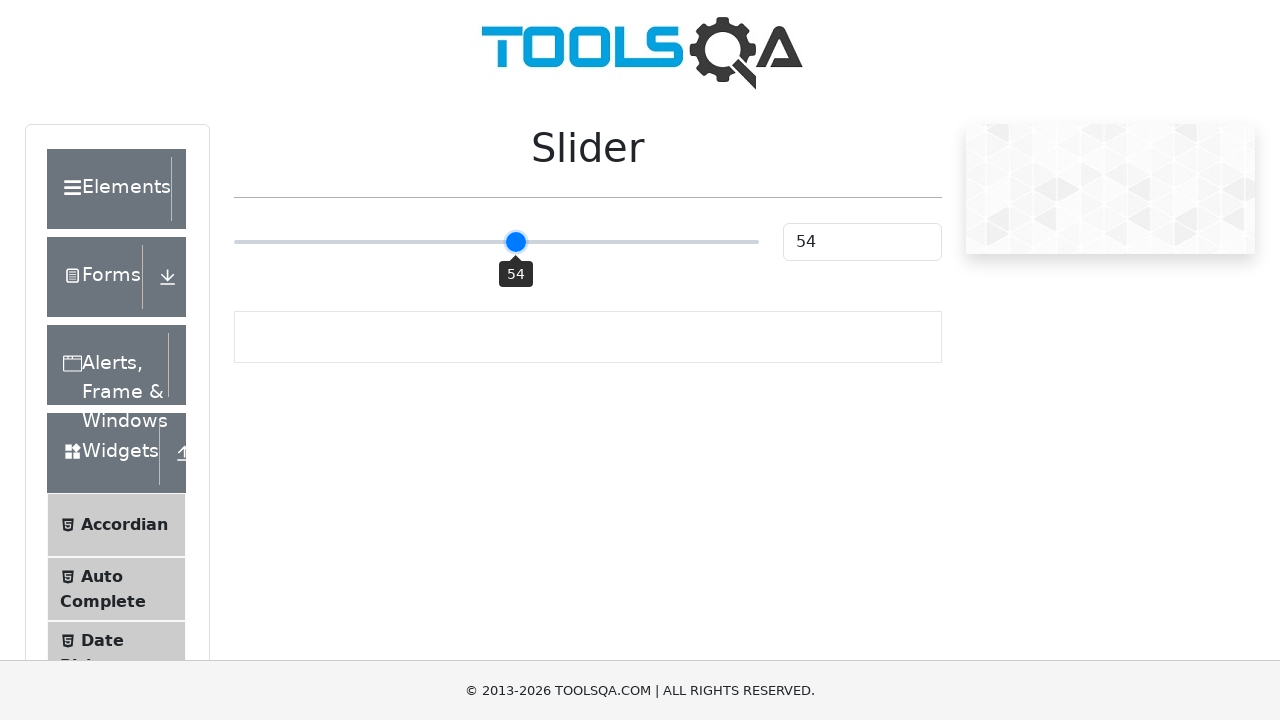

Released mouse button, slider drag to right completed at (516, 242)
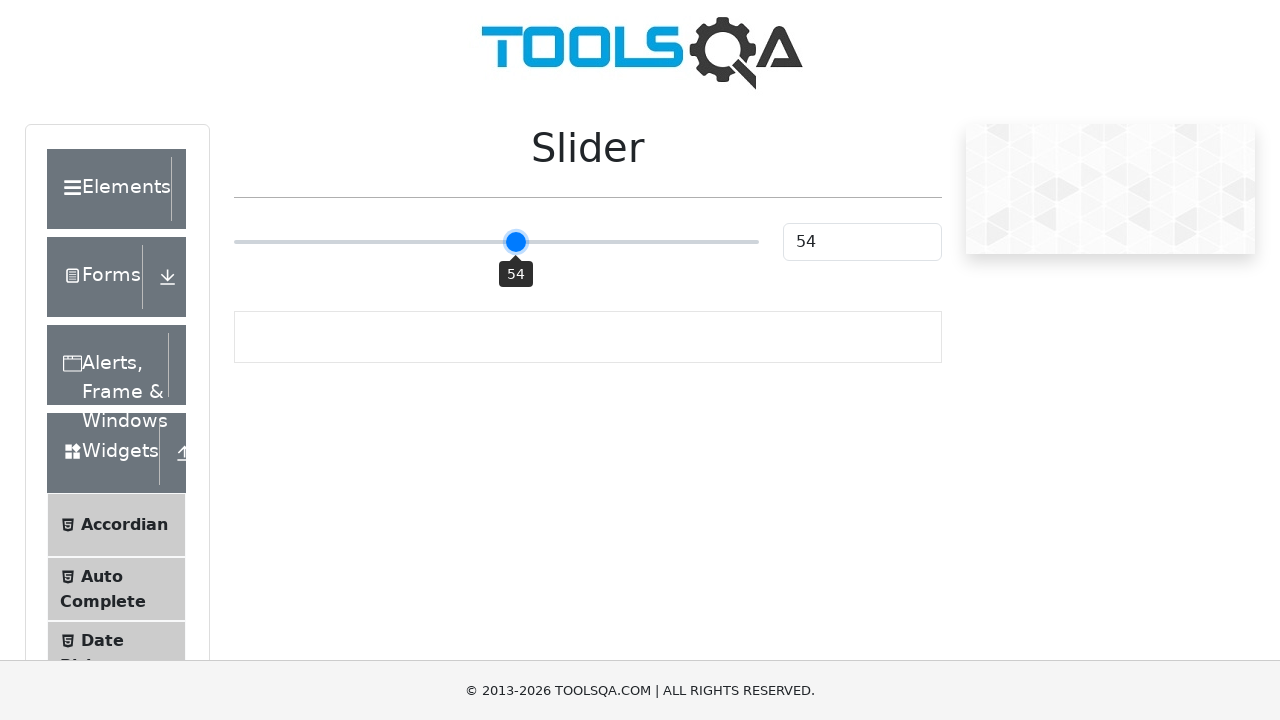

Pressed down mouse button on slider for leftward drag at (516, 242)
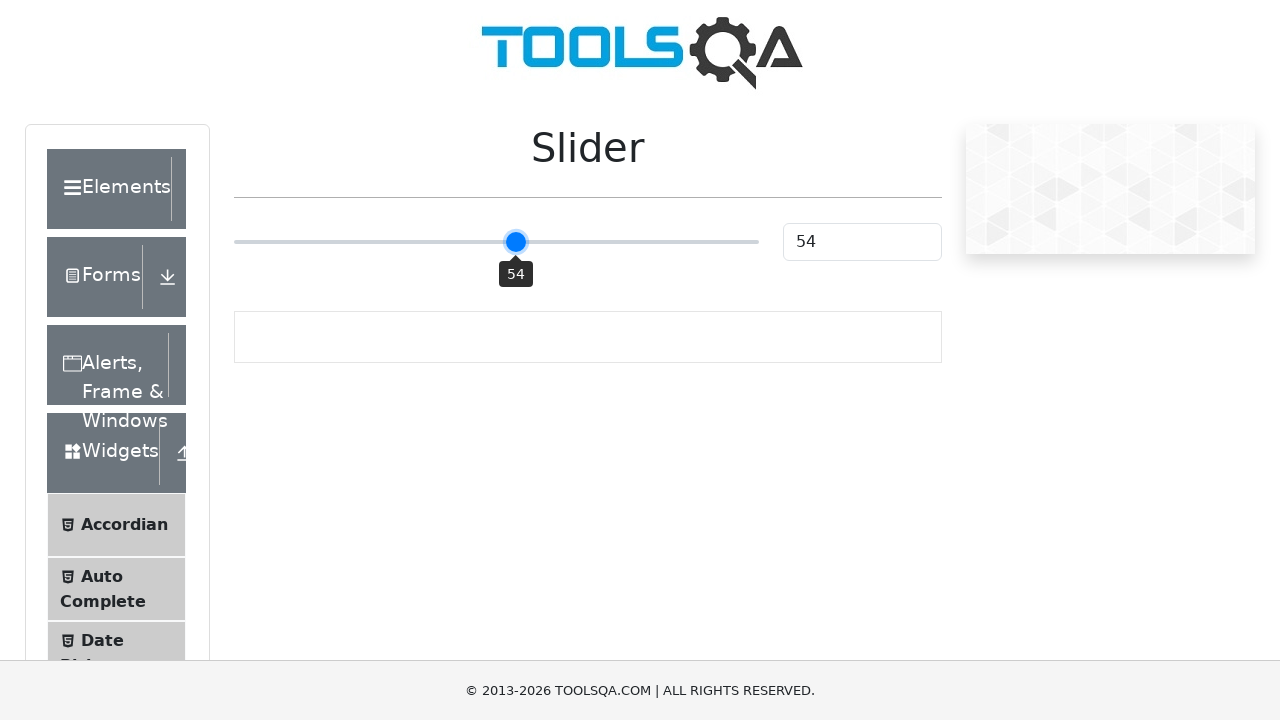

Dragged slider 20 pixels to the left at (476, 242)
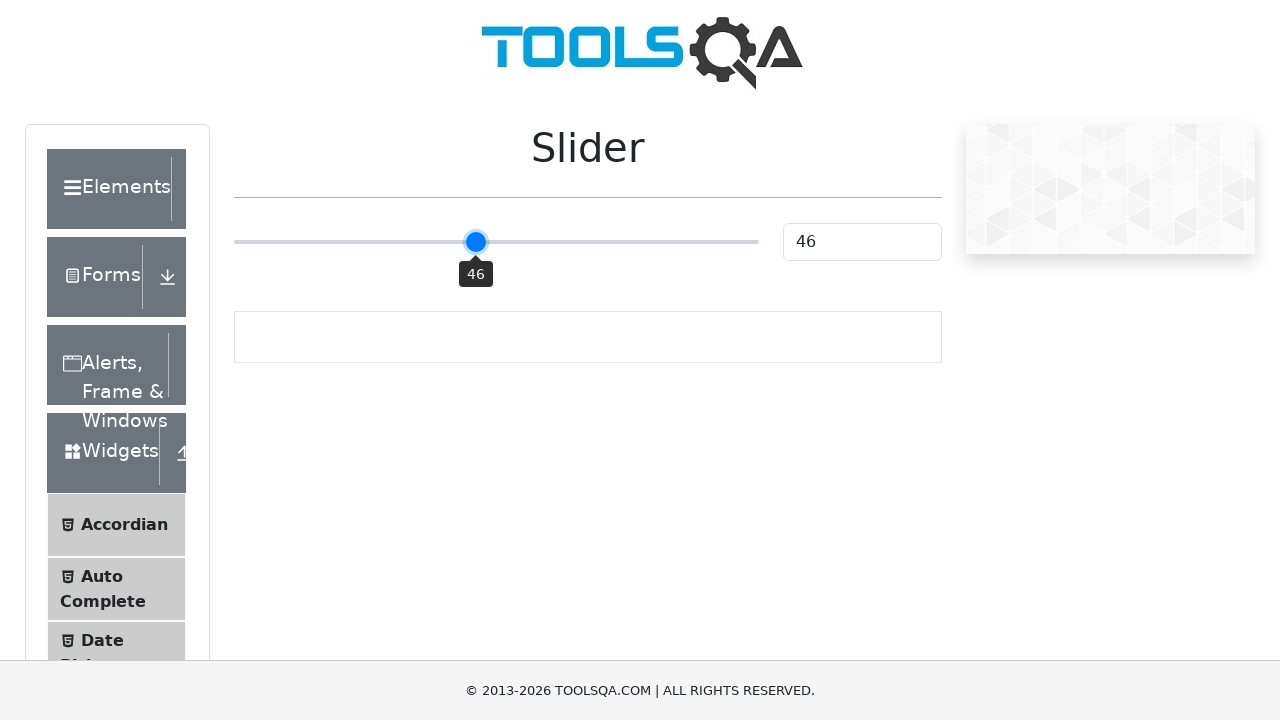

Released mouse button, slider drag to left completed at (476, 242)
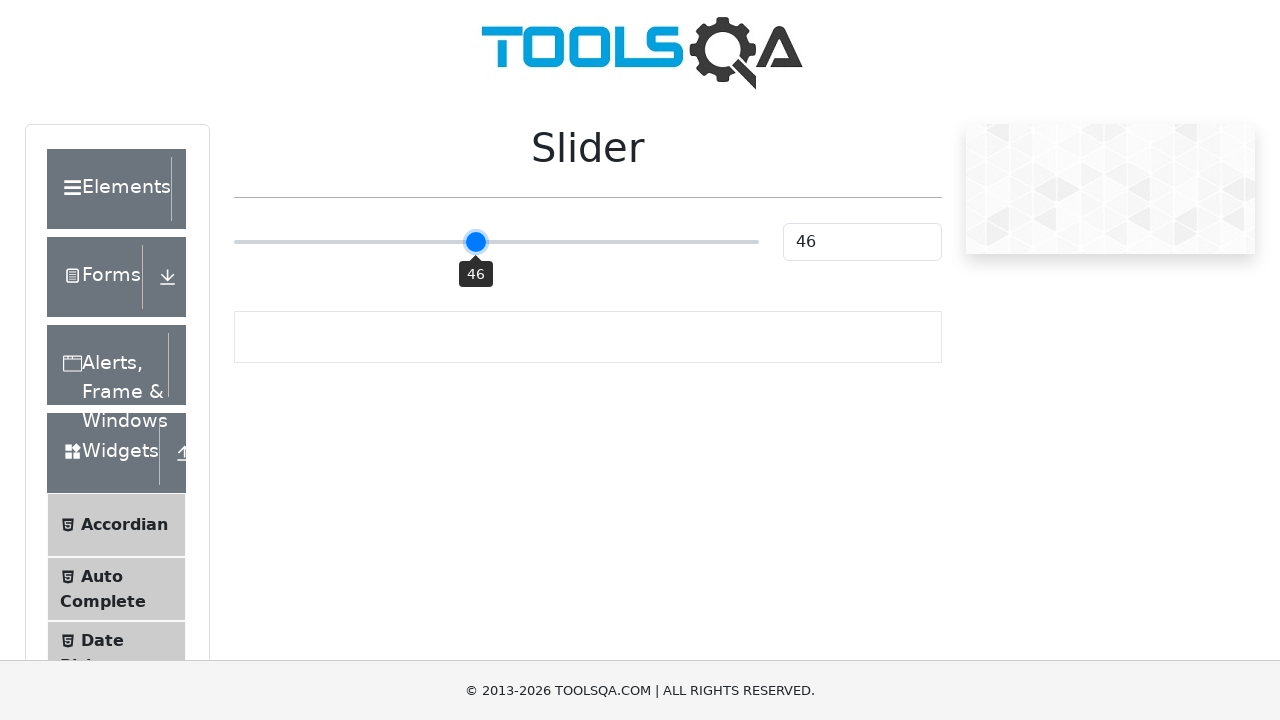

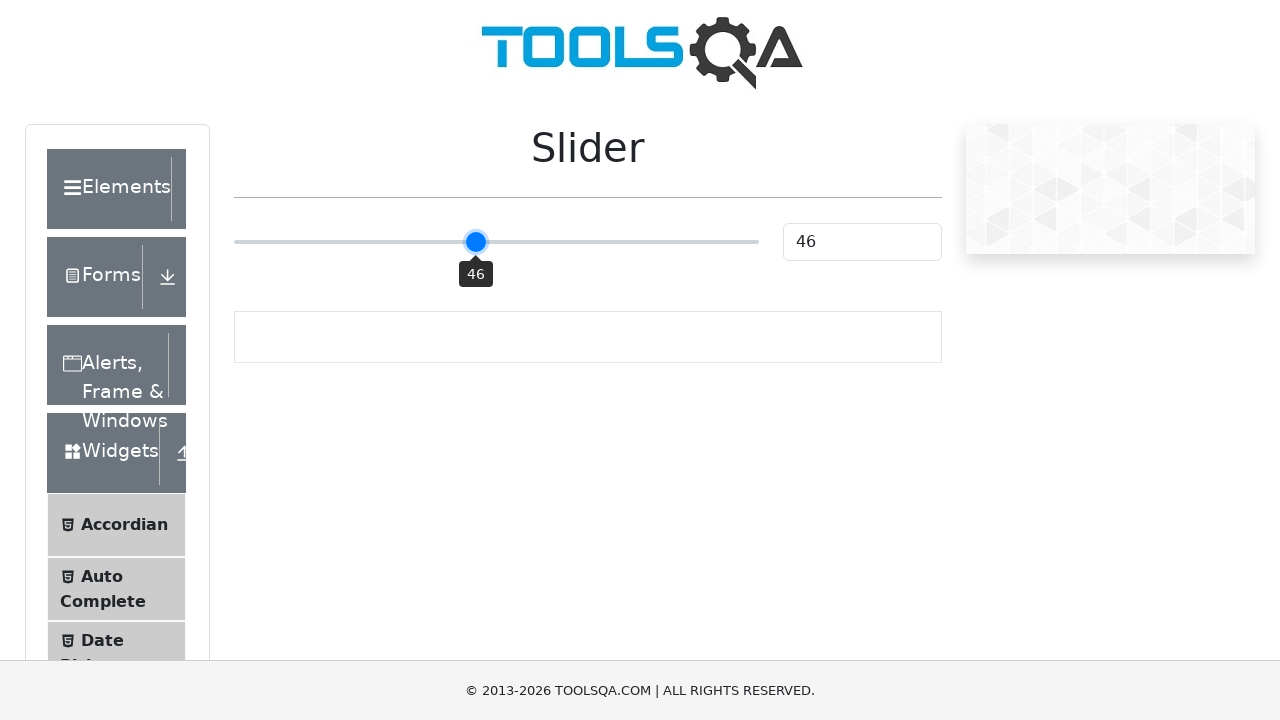